Tests finding a link by calculated text (math expression result), clicking it, then filling out a form with personal information (first name, last name, city, country) and submitting it.

Starting URL: http://suninjuly.github.io/find_link_text

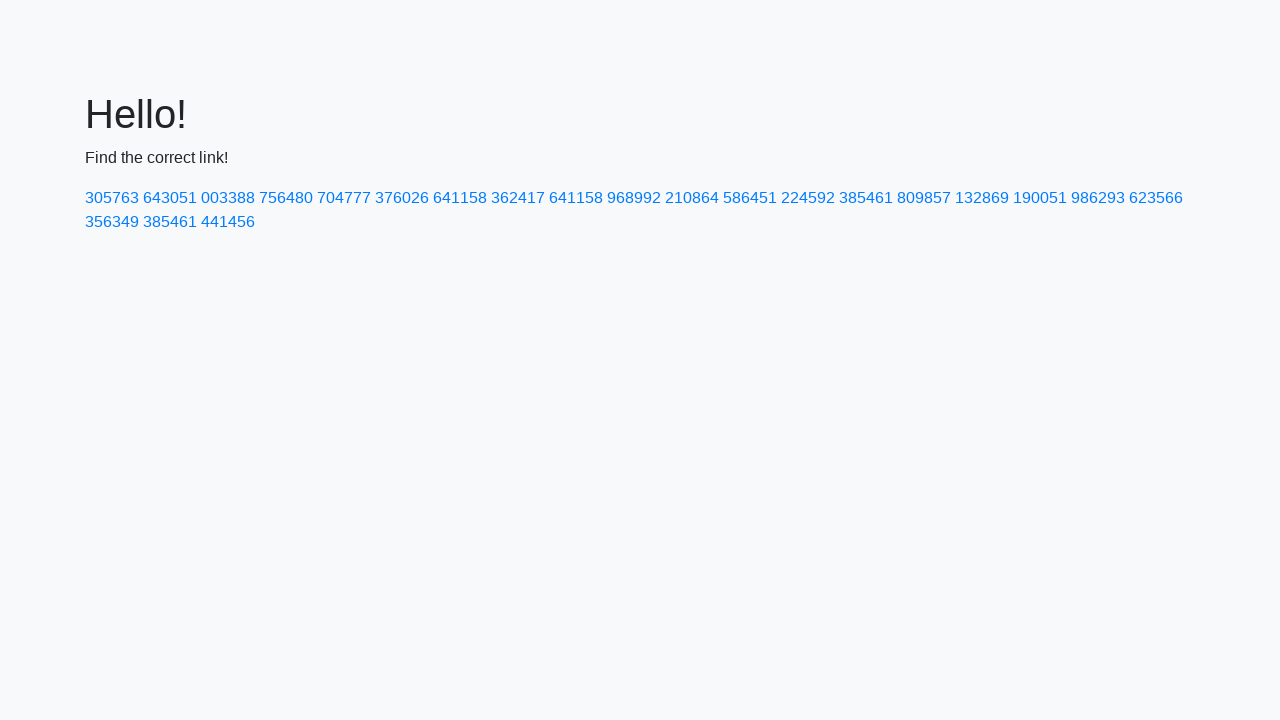

Clicked link with calculated text: 224592 at (808, 198) on text=224592
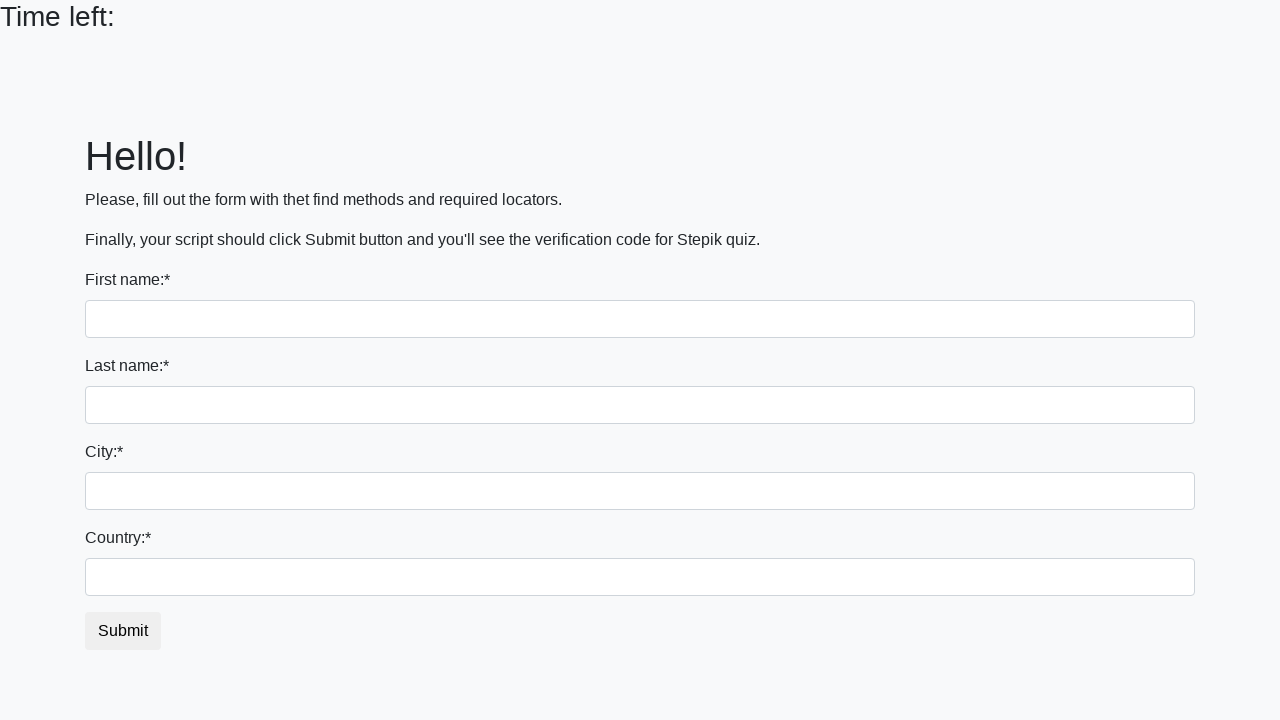

Filled first name field with 'Ivan' on input
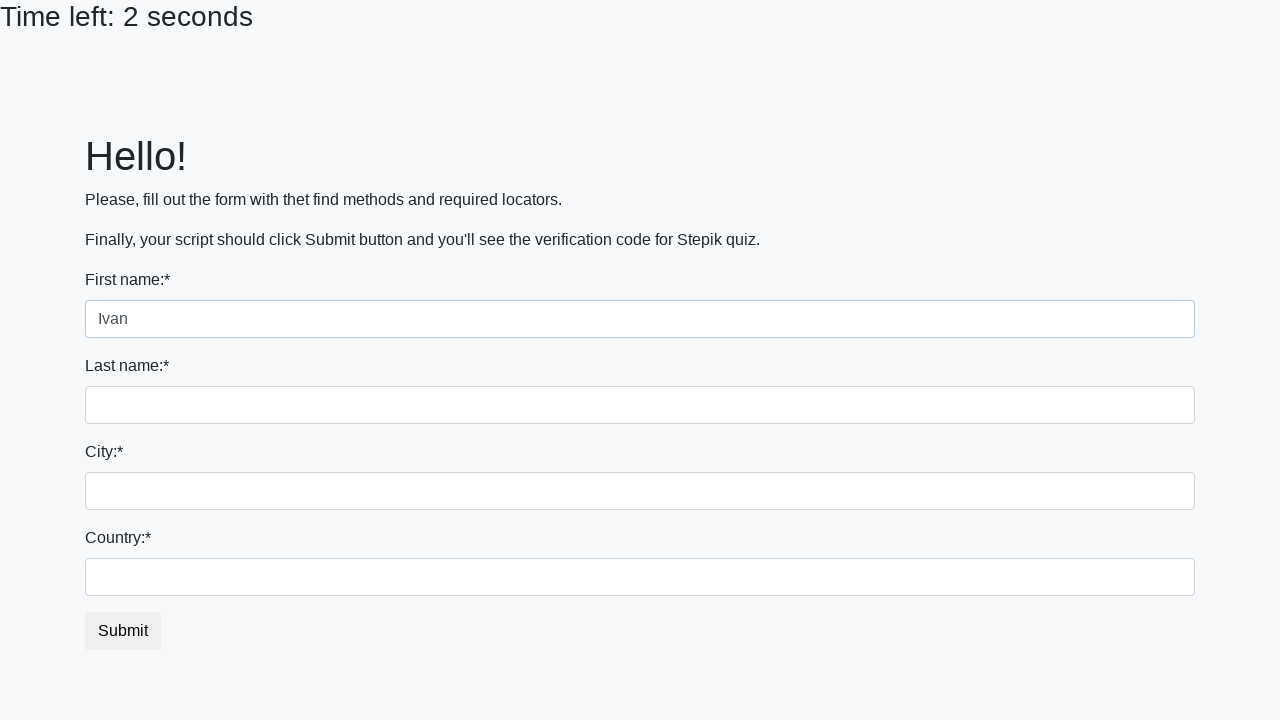

Filled last name field with 'Petrov' on input[name='last_name']
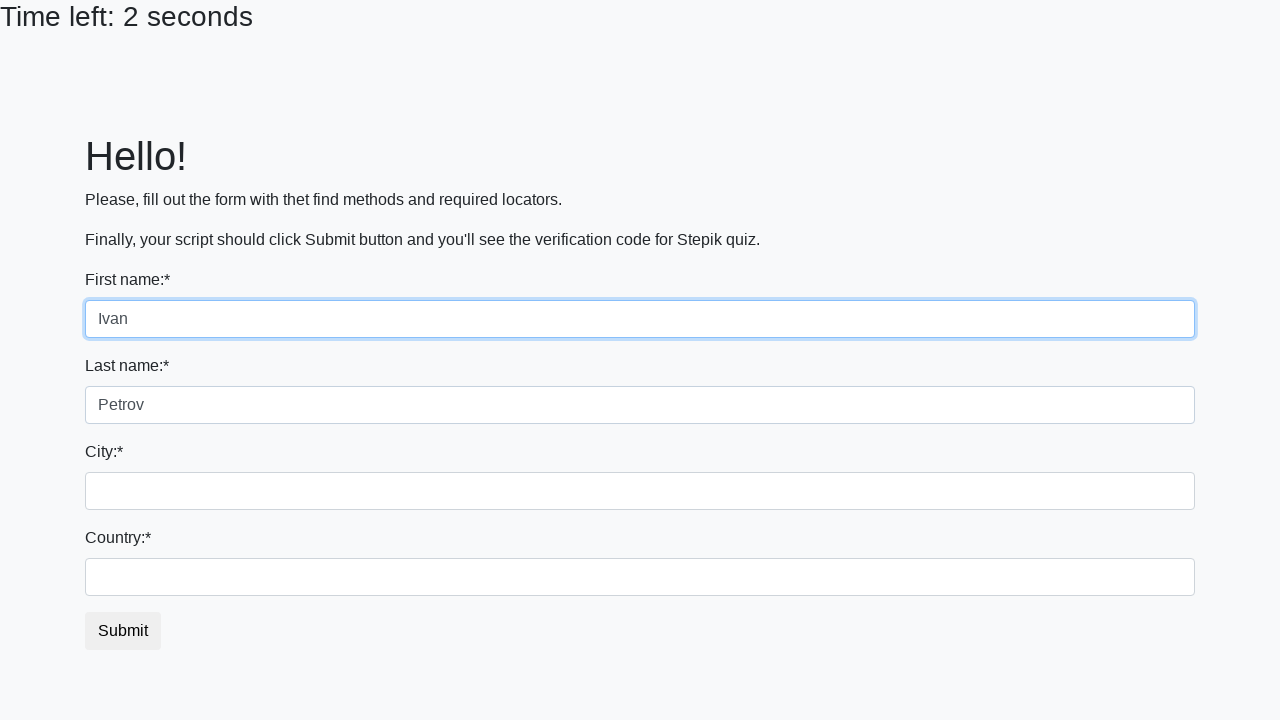

Filled city field with 'Smolensk' on .form-control.city
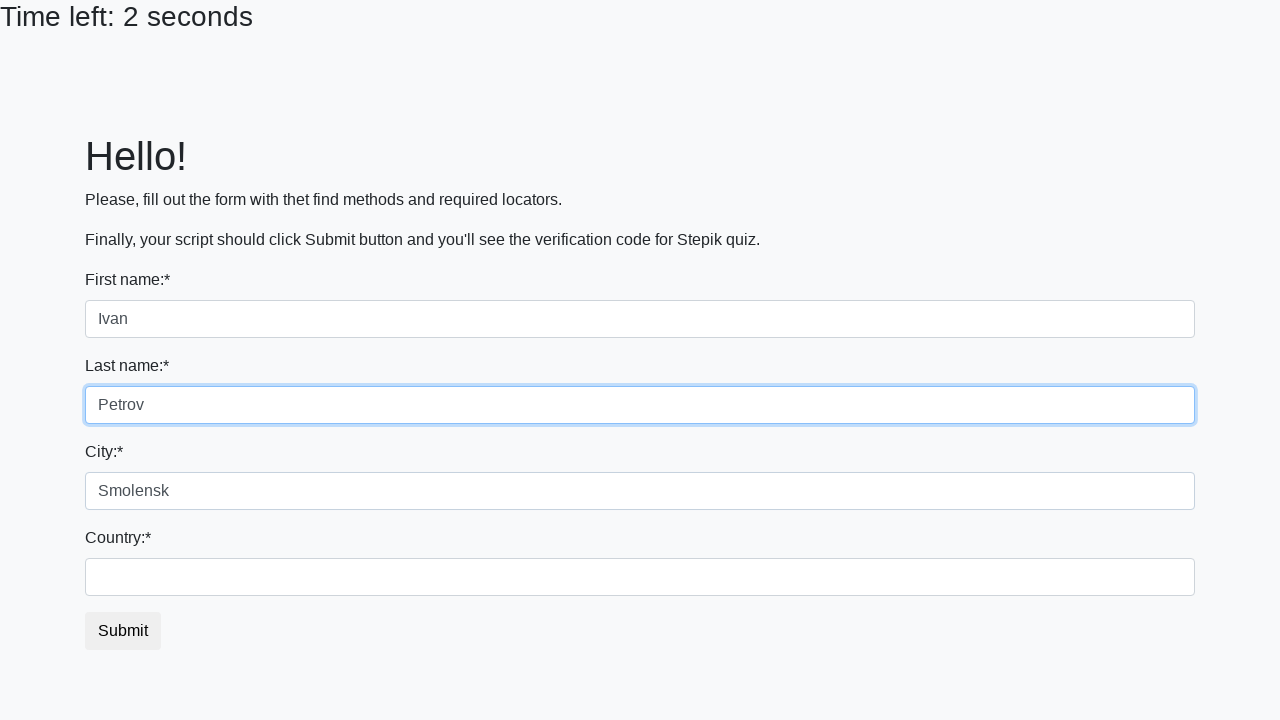

Filled country field with 'Russia' on #country
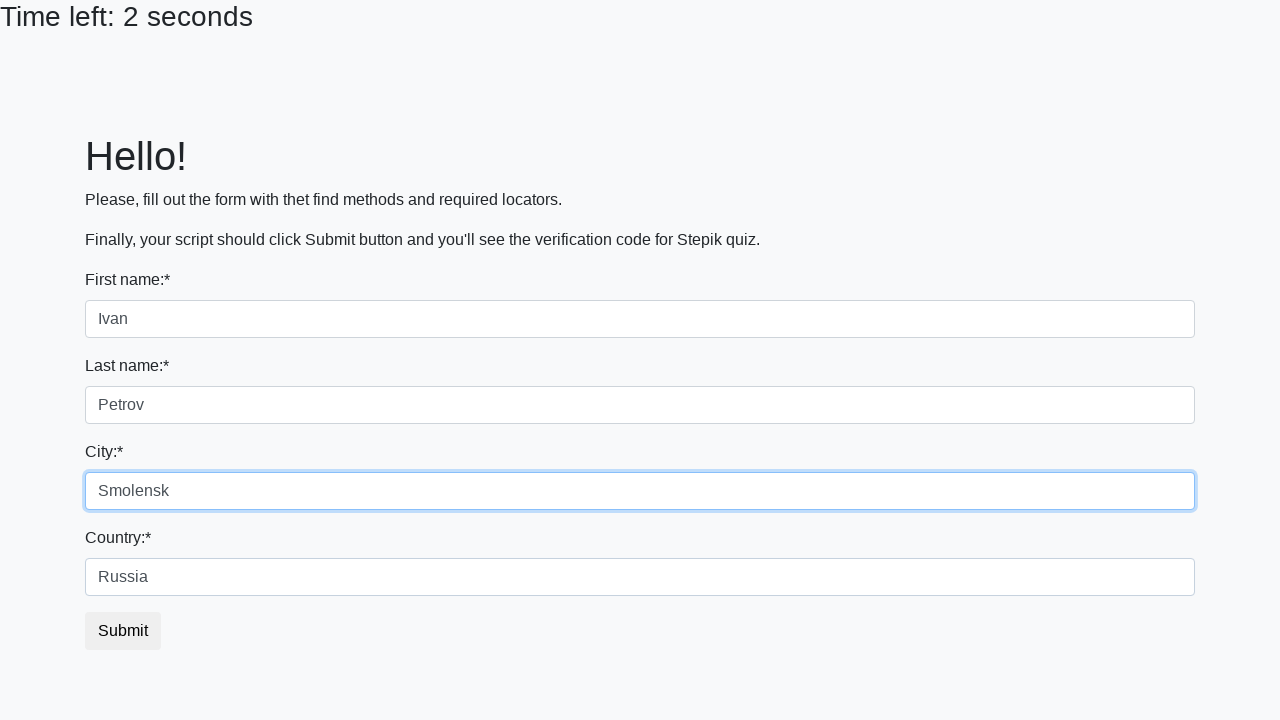

Clicked submit button to complete form submission at (123, 631) on button.btn
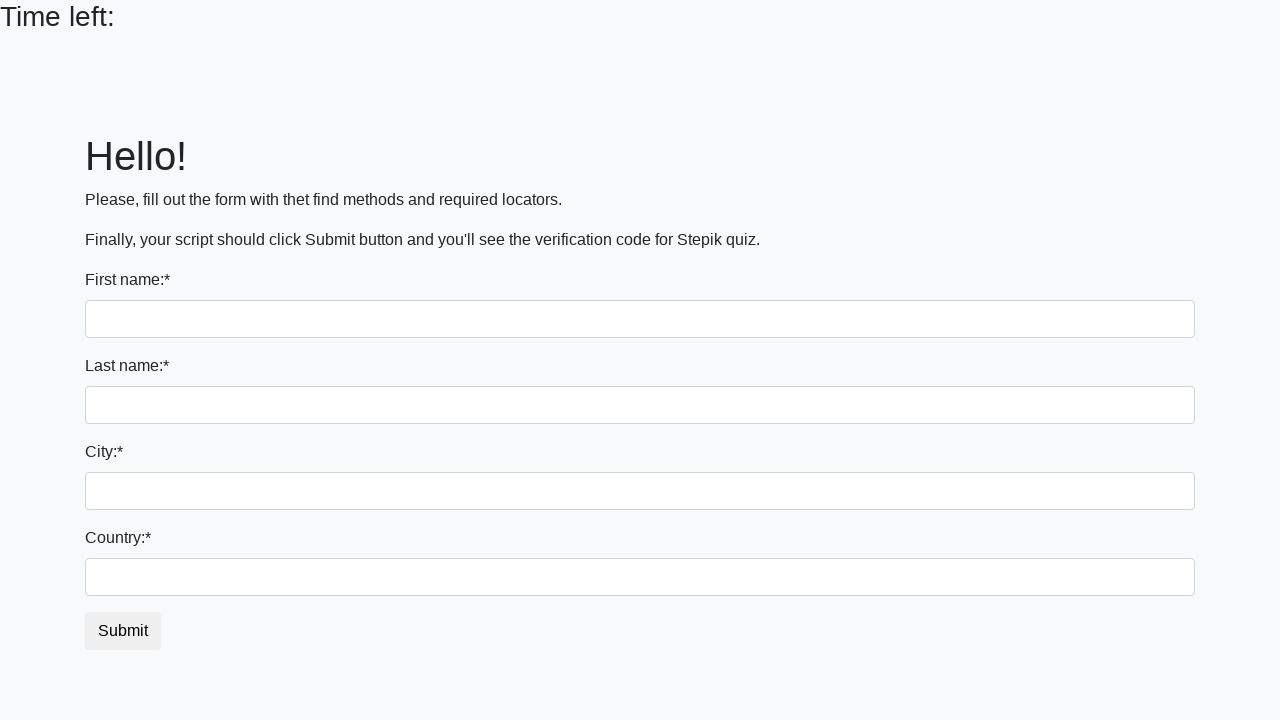

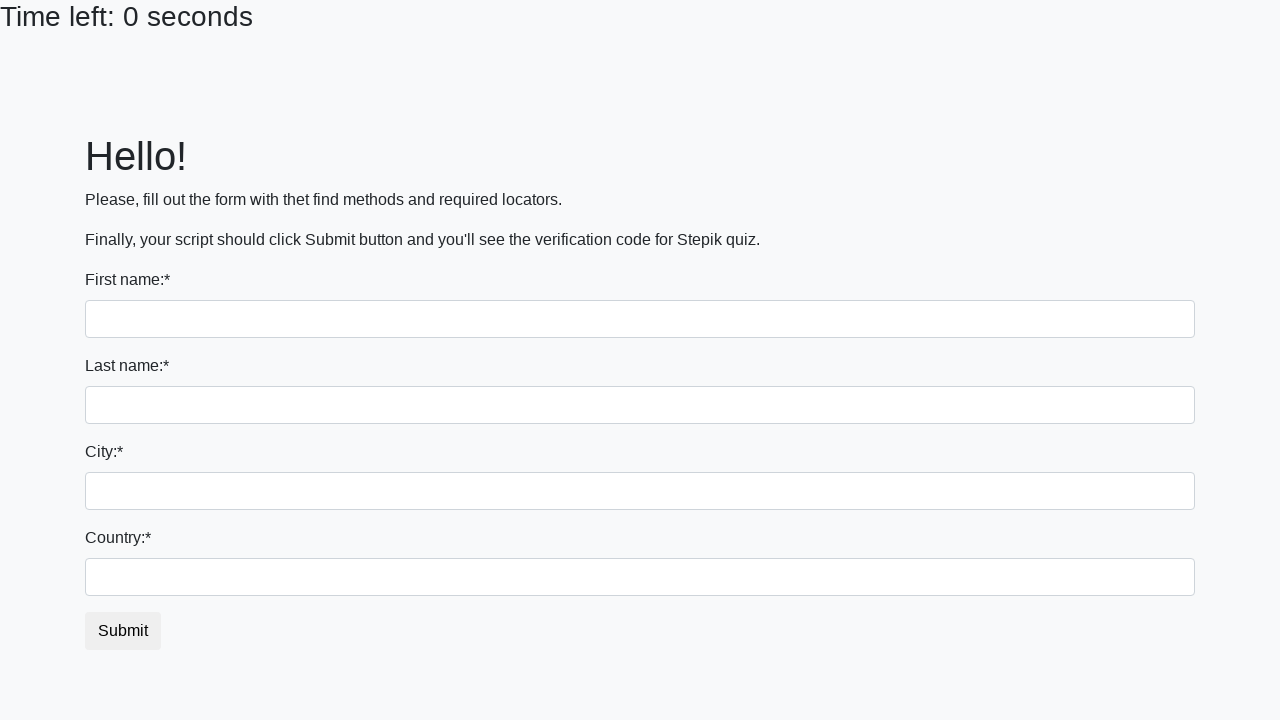